Tests a practice login form by entering credentials and verifying that an error message appears after clicking the sign-in button. This is a training site designed for Selenium practice.

Starting URL: https://rahulshettyacademy.com/locatorspractice/

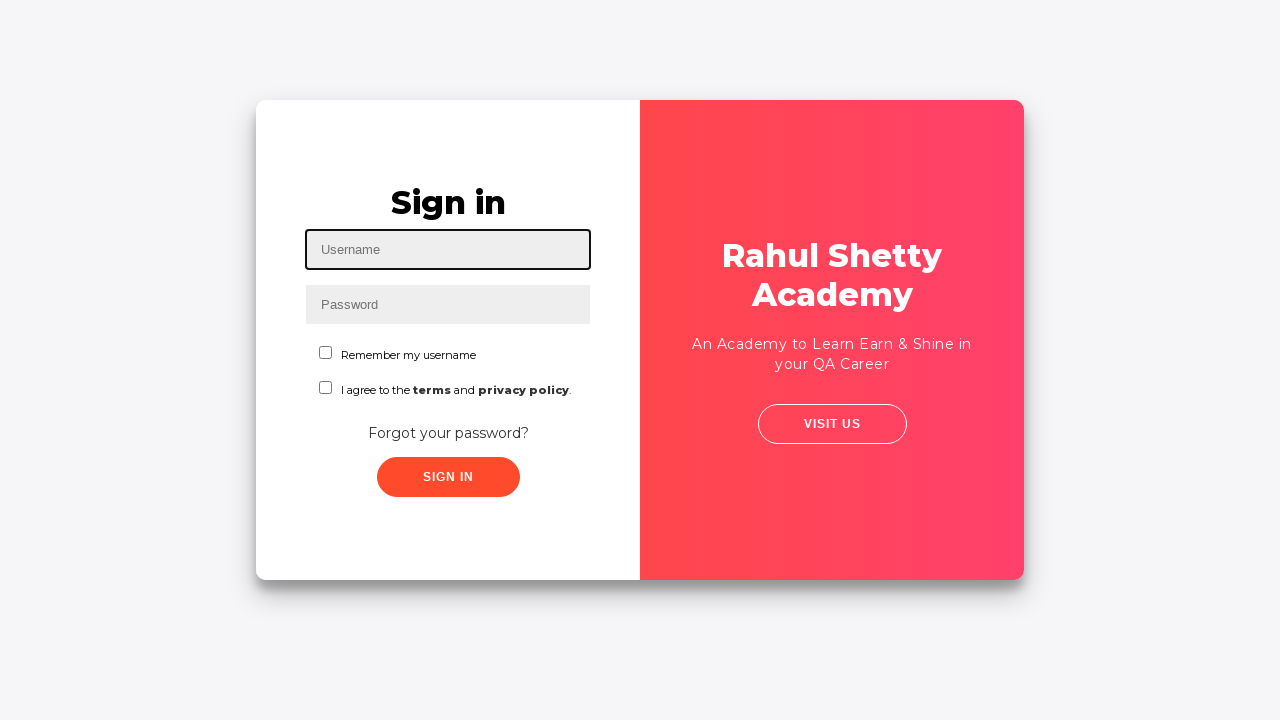

Filled username field with 'Selenium Test' on #inputUsername
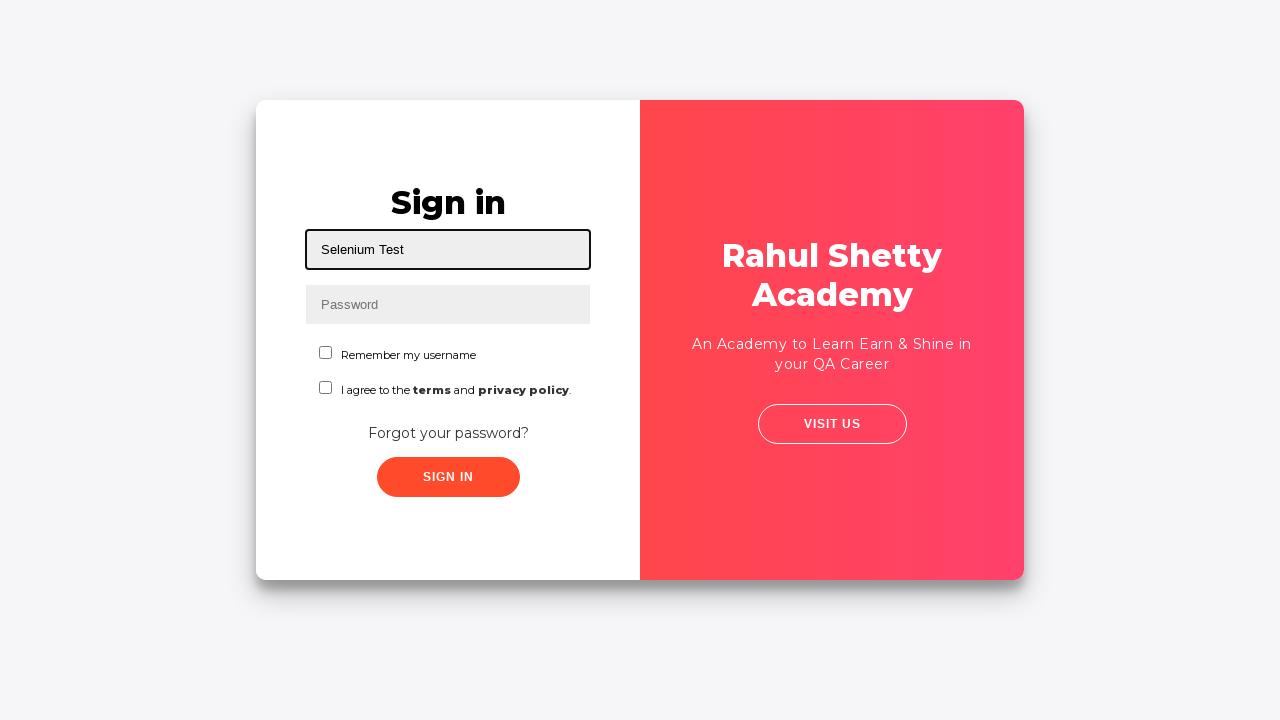

Filled password field with 'password' on input[name='inputPassword']
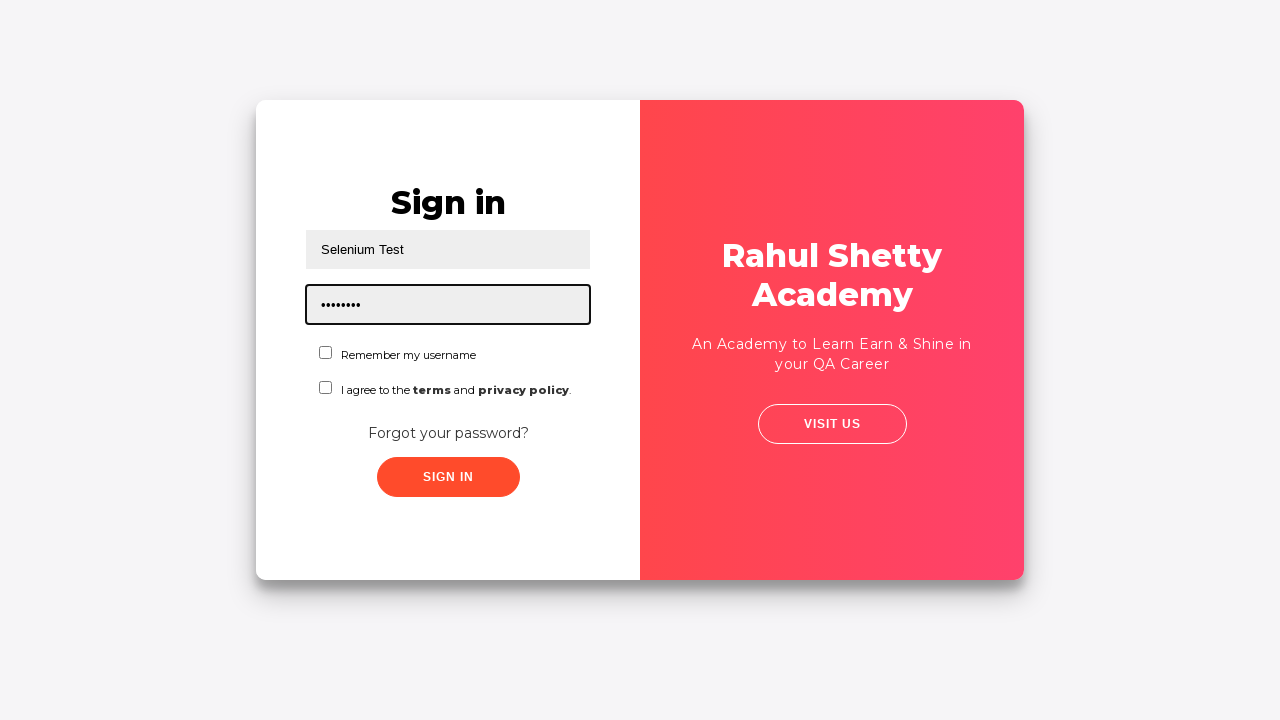

Clicked sign-in button at (448, 477) on .signInBtn
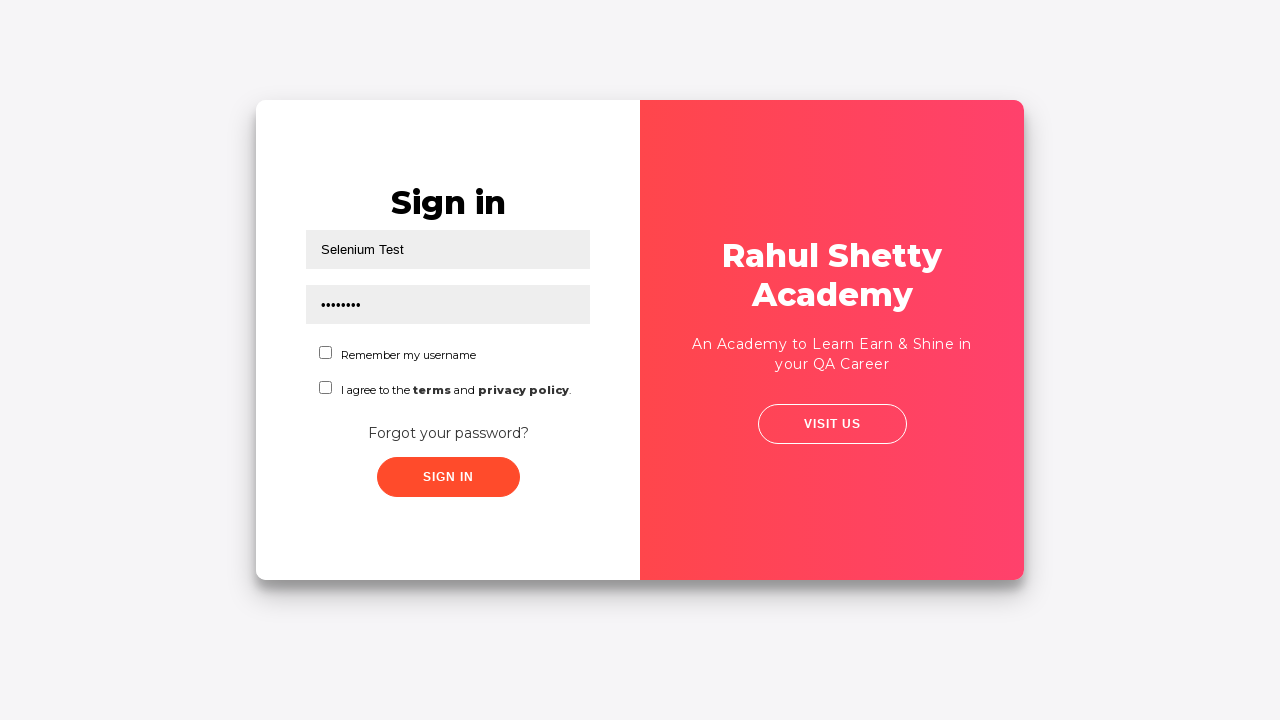

Error message appeared after sign-in attempt
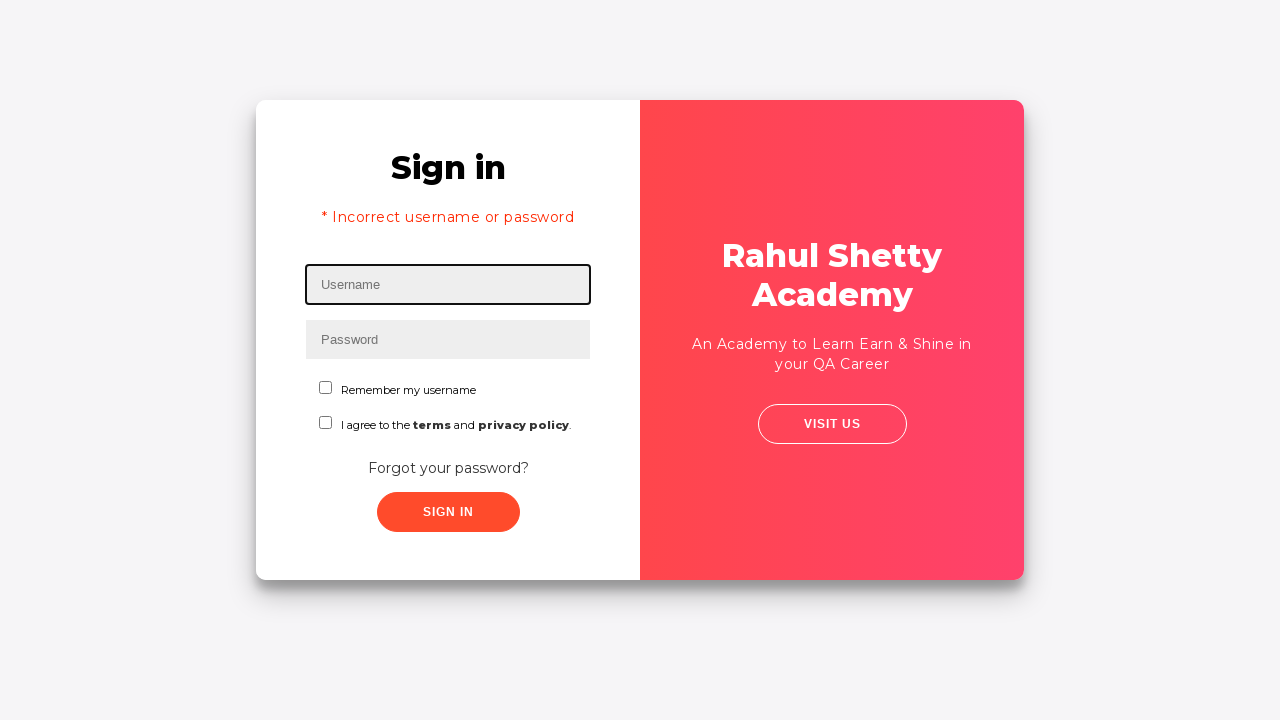

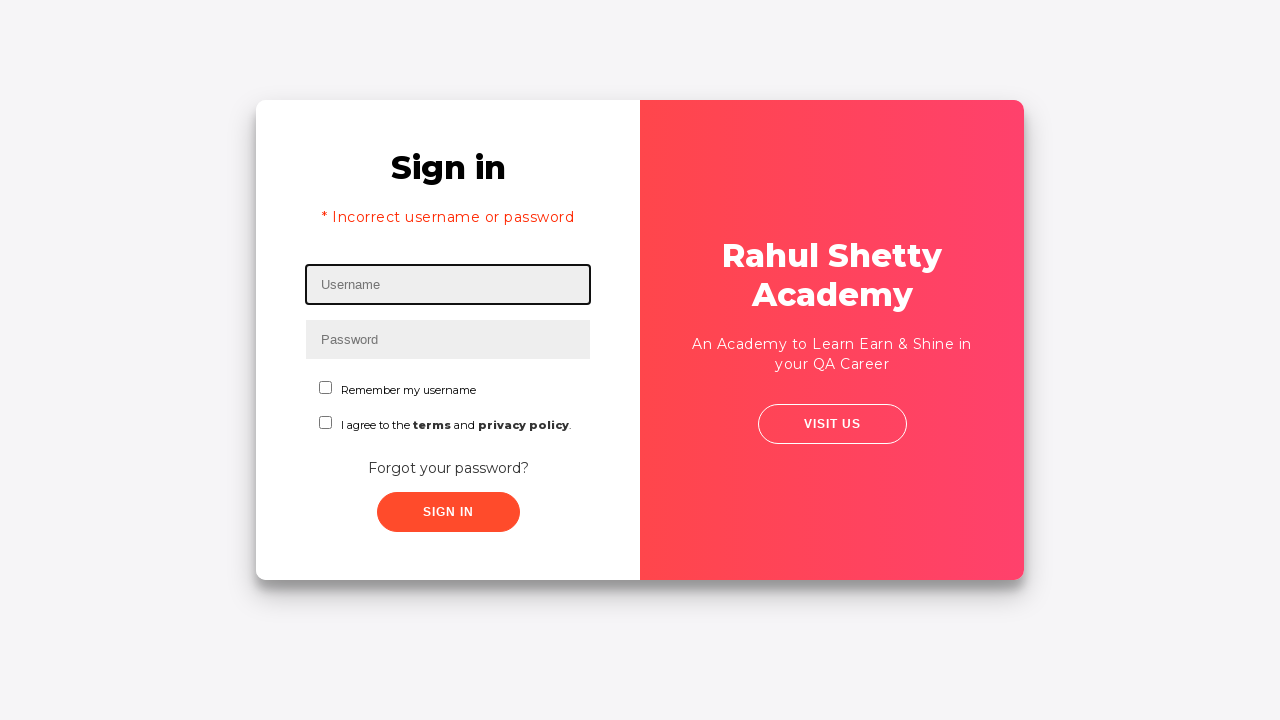